Tests radio button selection and show/hide functionality by selecting a specific radio button and toggling the visibility of a text element

Starting URL: https://rahulshettyacademy.com/AutomationPractice/

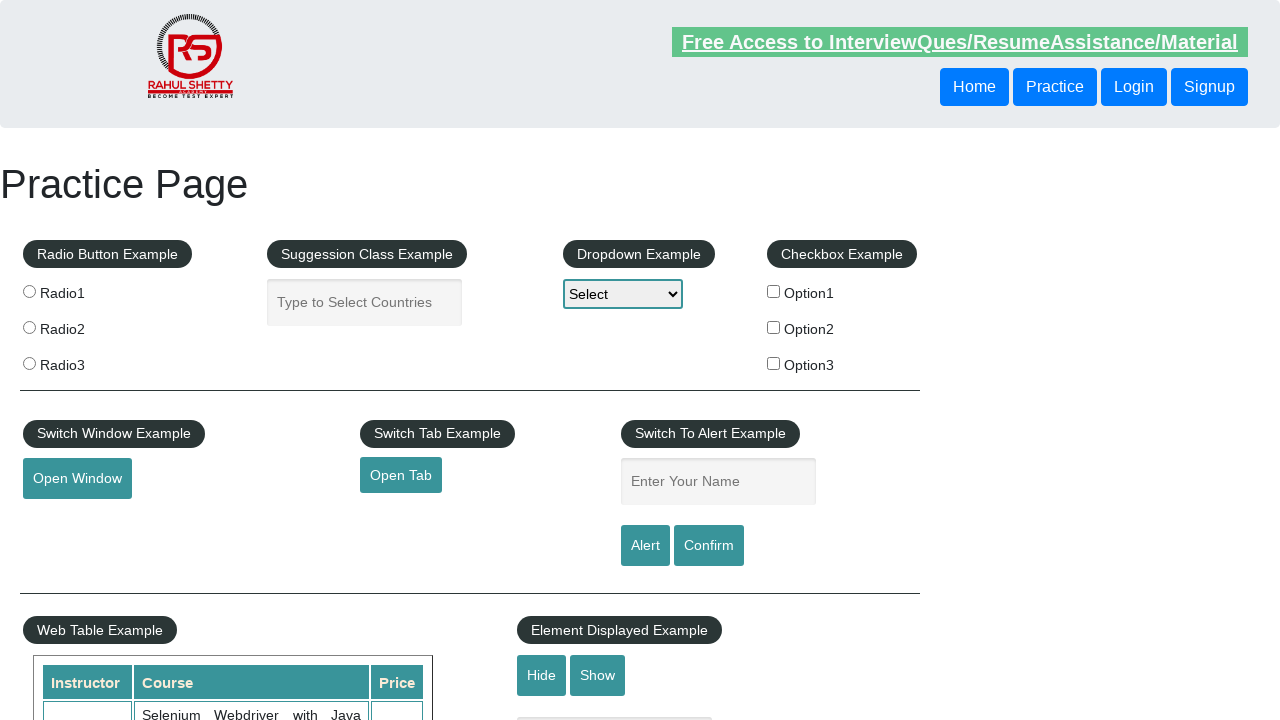

Navigated to AutomationPractice page
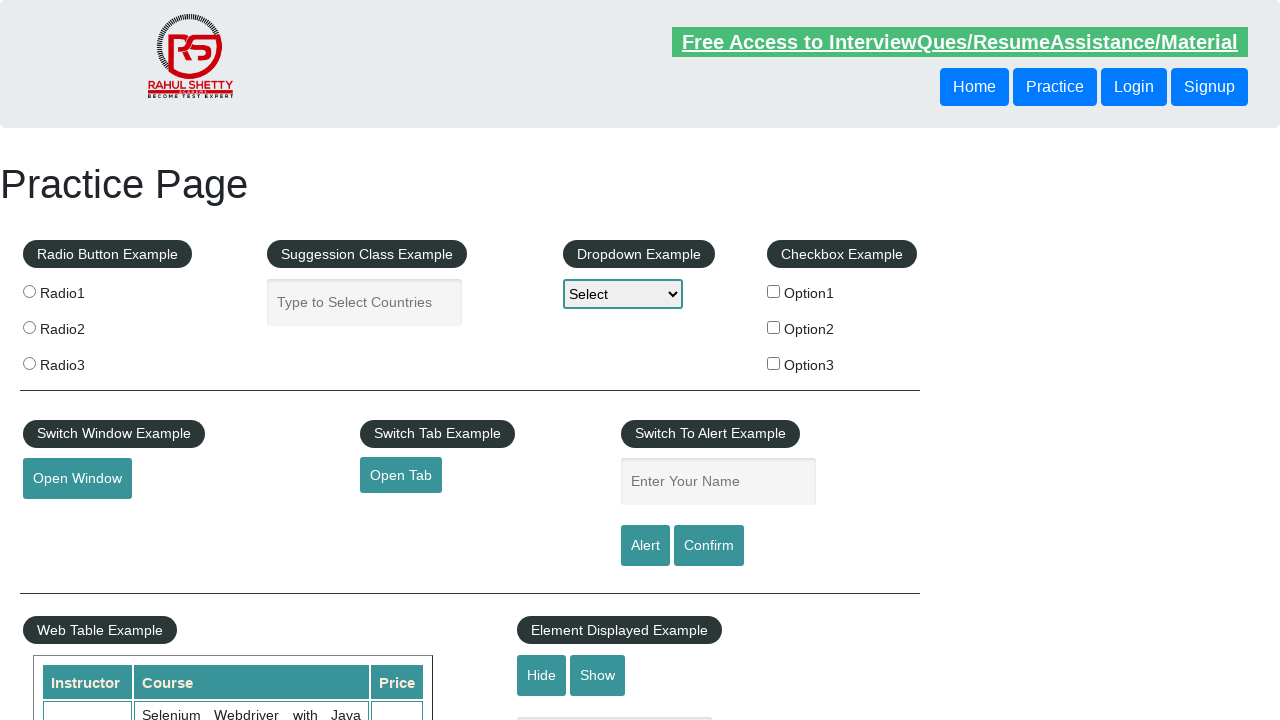

Located all radio buttons
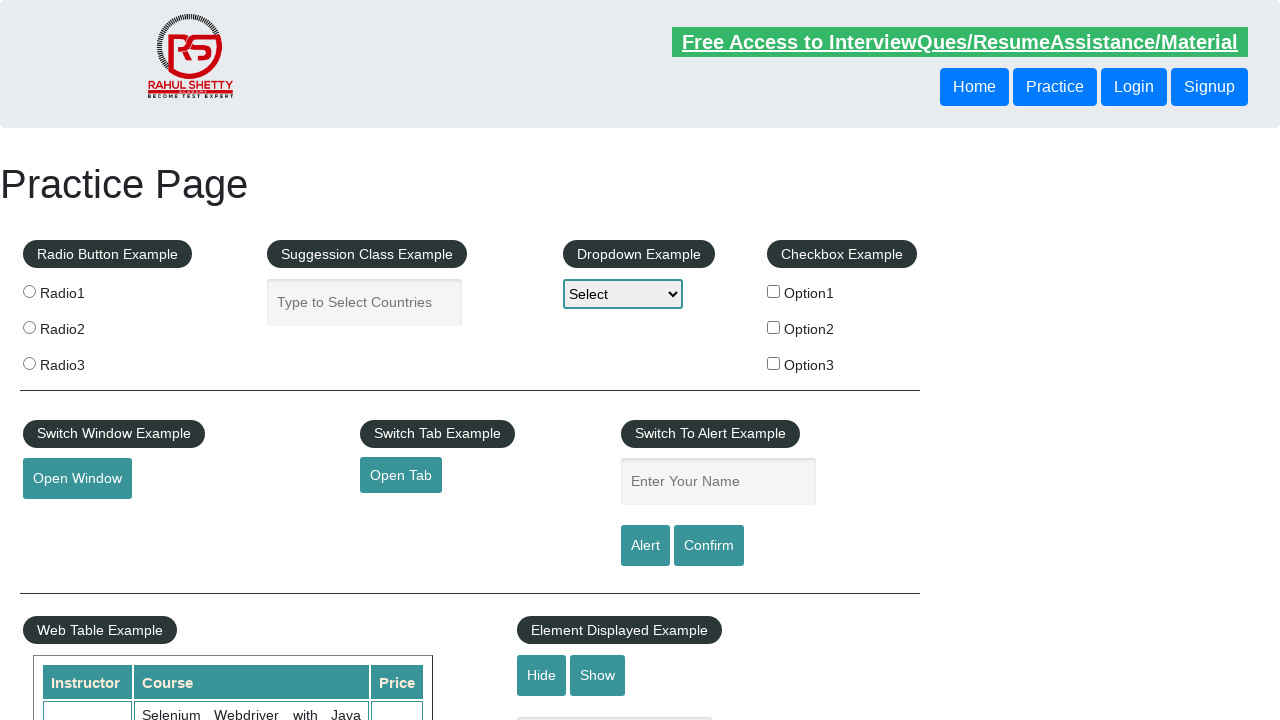

Selected radio button with value 'radio2' at (29, 327) on input[name='radioButton'] >> nth=1
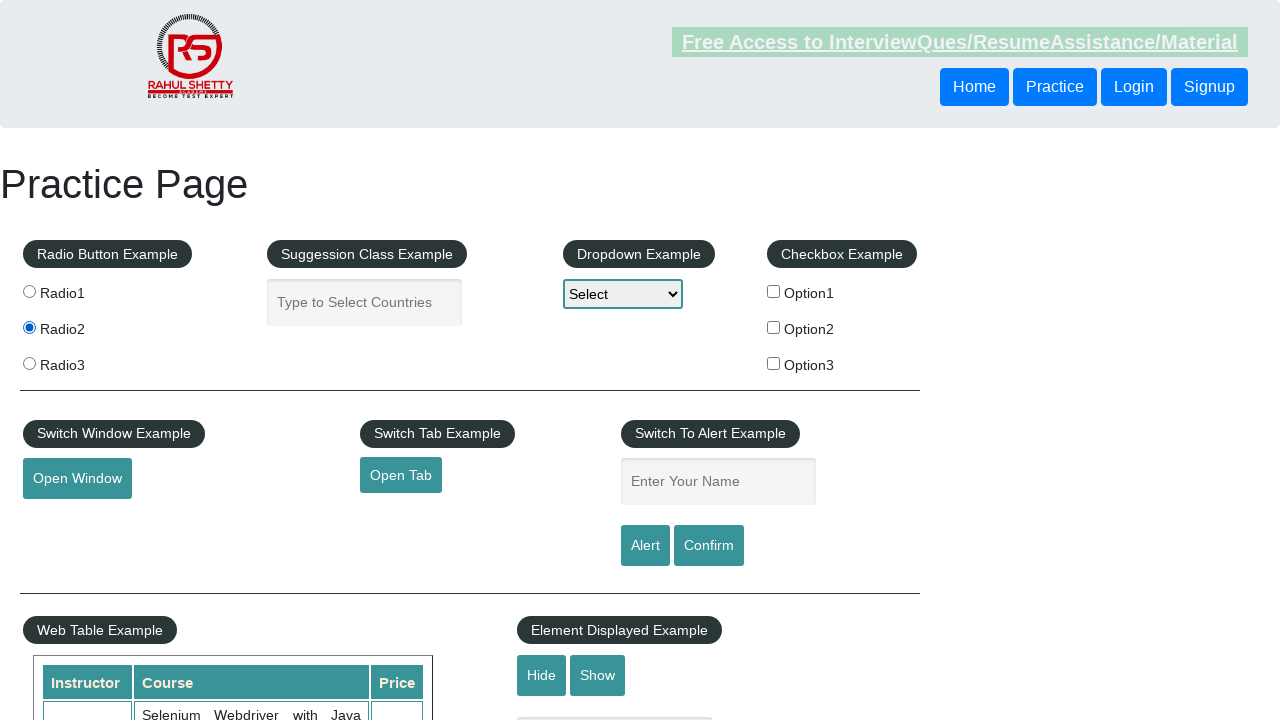

Verified text box is visible after radio button selection
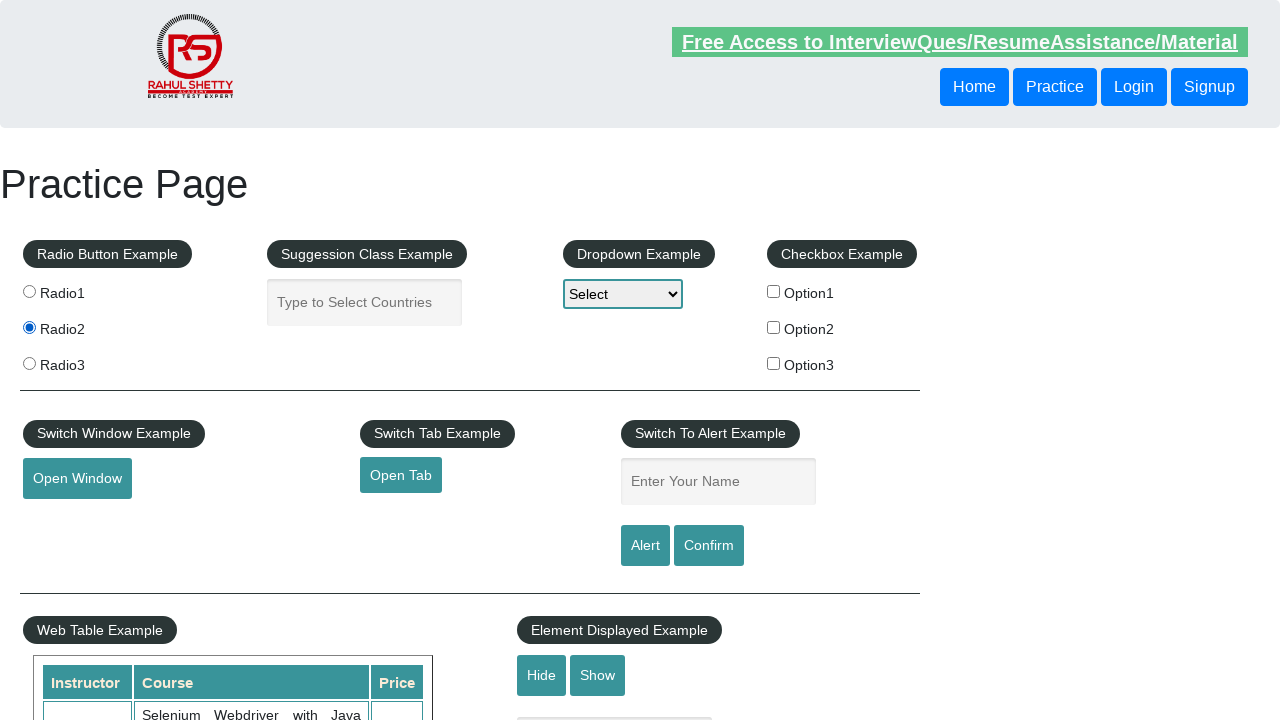

Clicked hide button to hide text box at (542, 675) on #hide-textbox
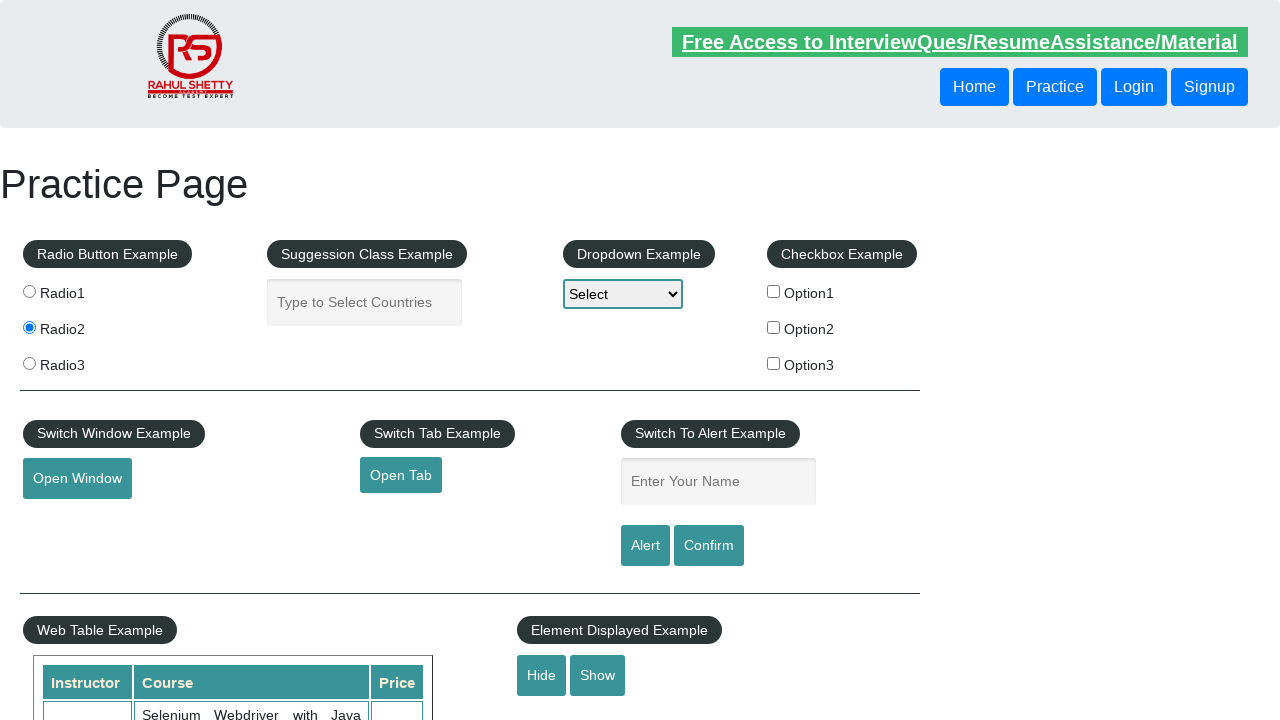

Verified text box is now hidden
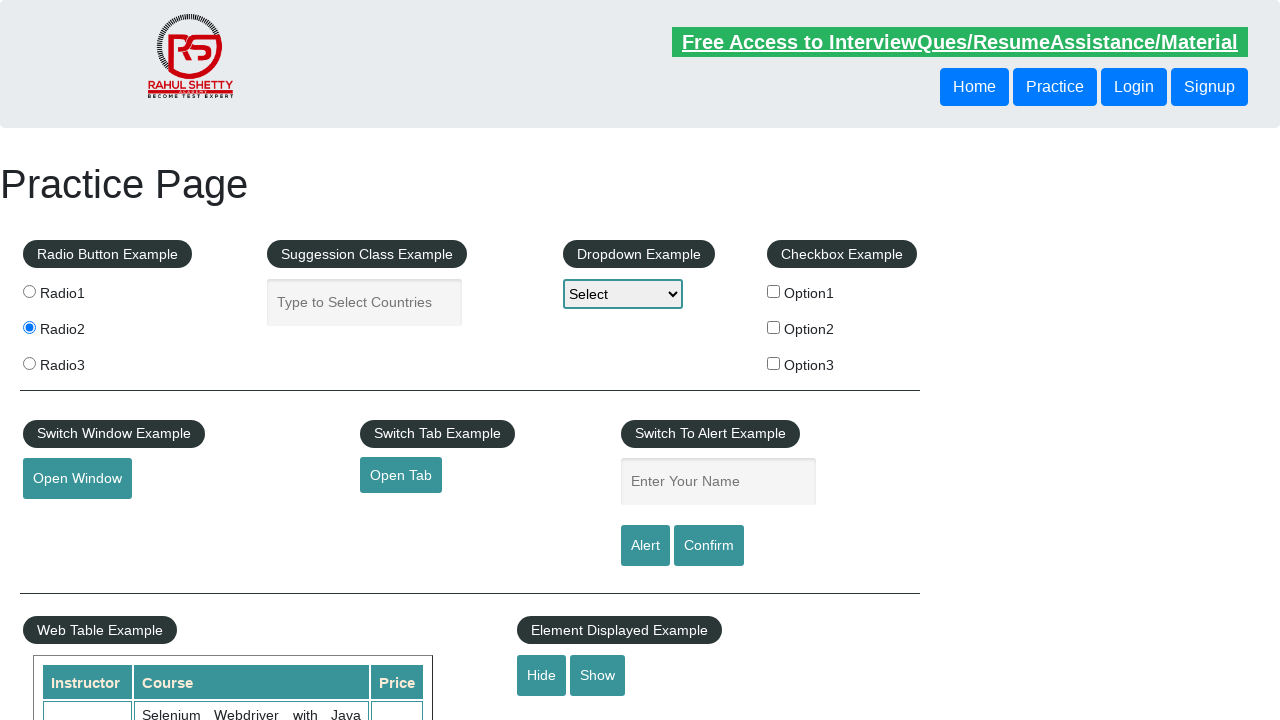

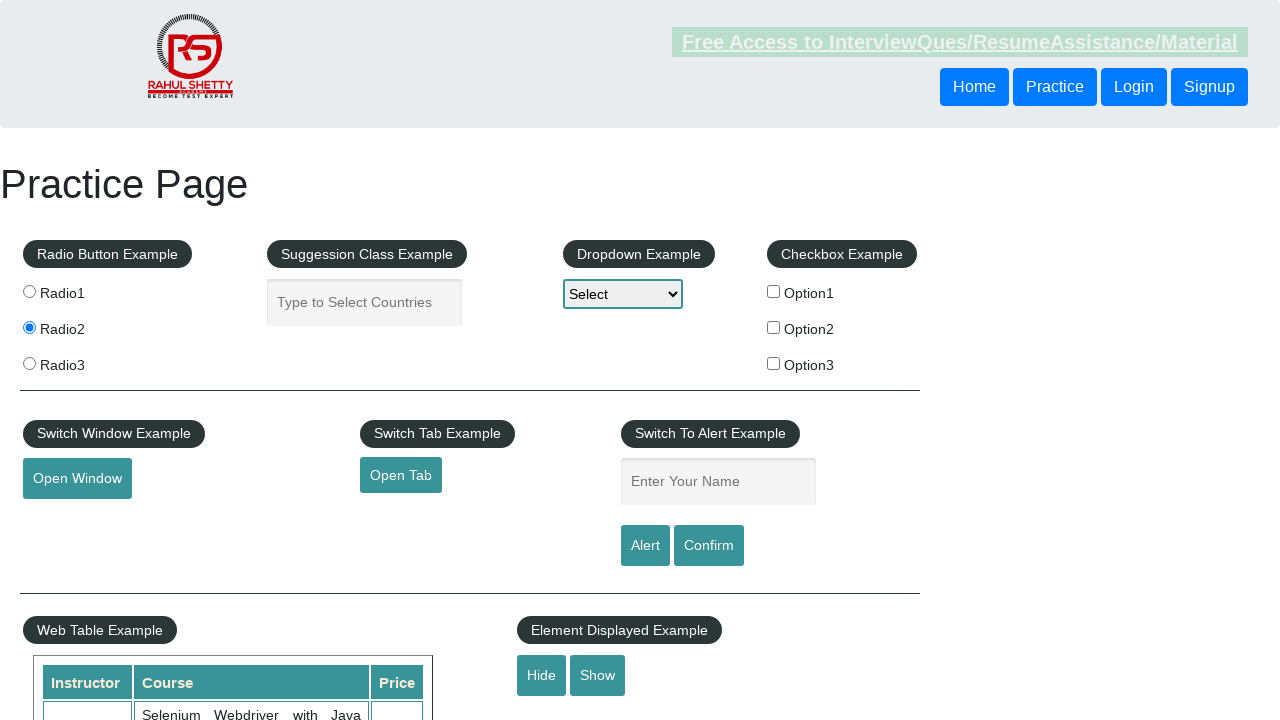